Tests browser window and tab handling by opening new tabs and windows, switching between them, and verifying navigation

Starting URL: https://demoqa.com/browser-windows

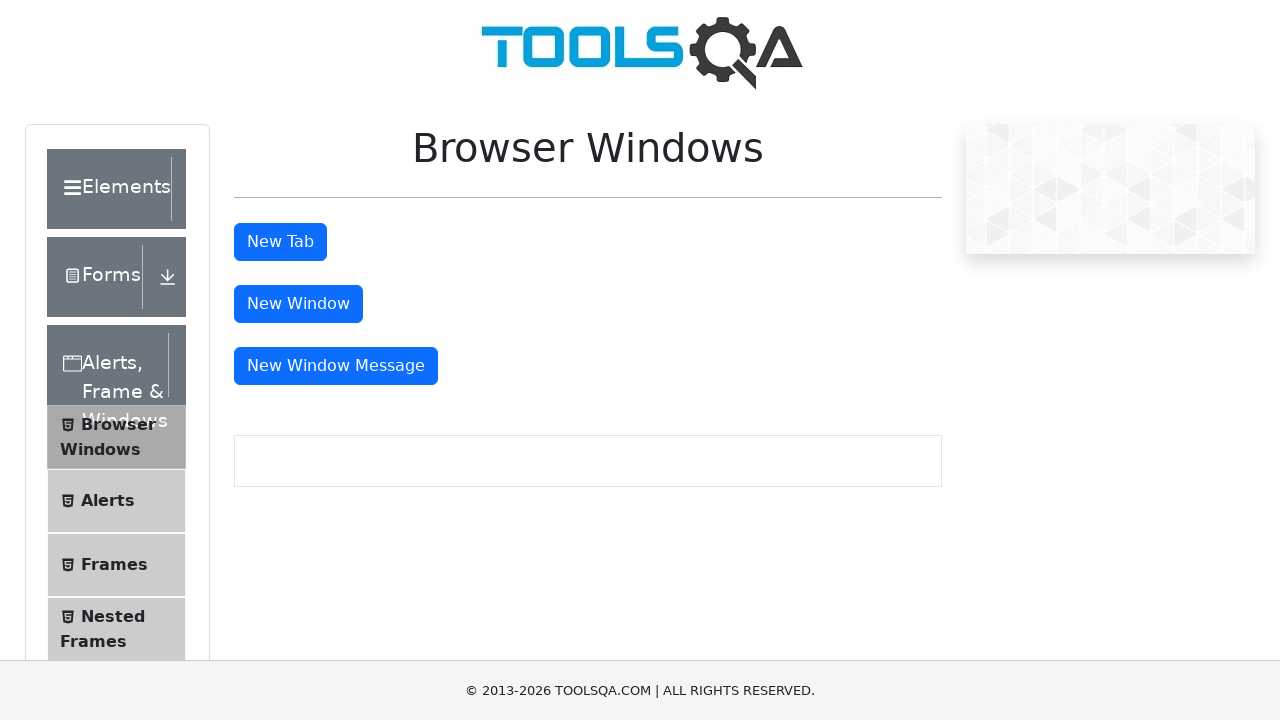

Clicked New Tab Button at (280, 242) on #tabButton
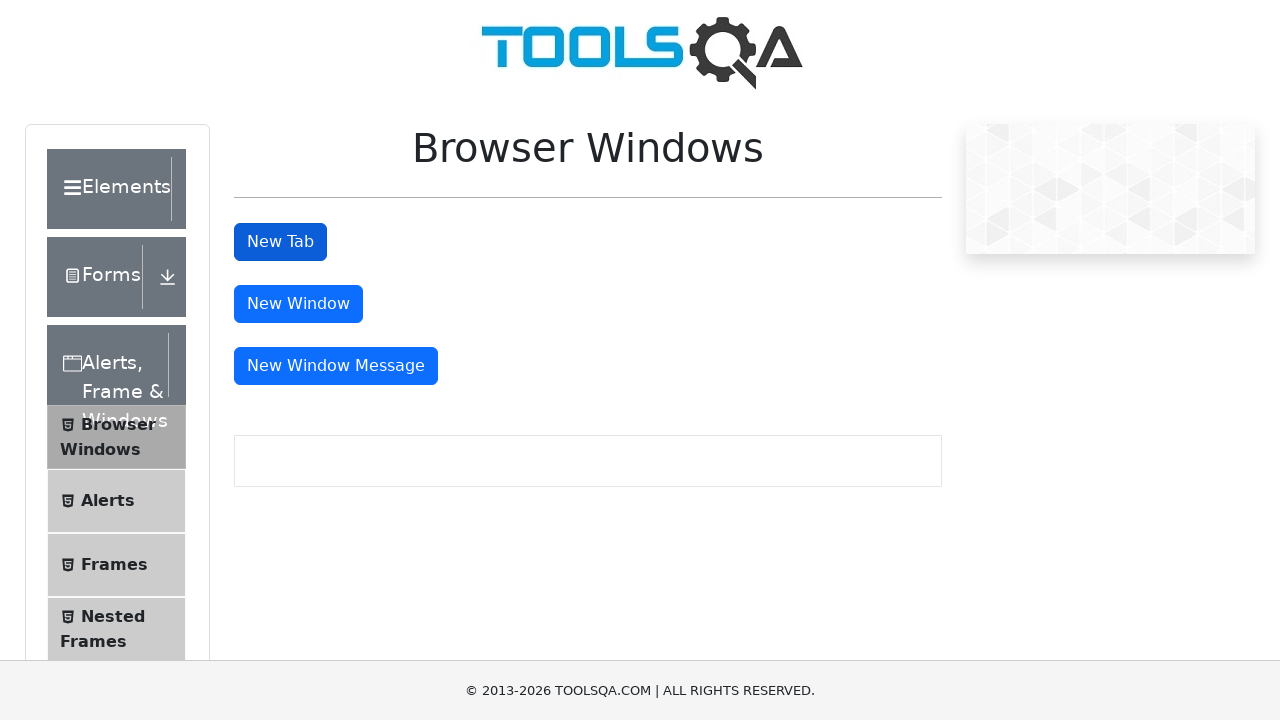

Retrieved all browser pages from context
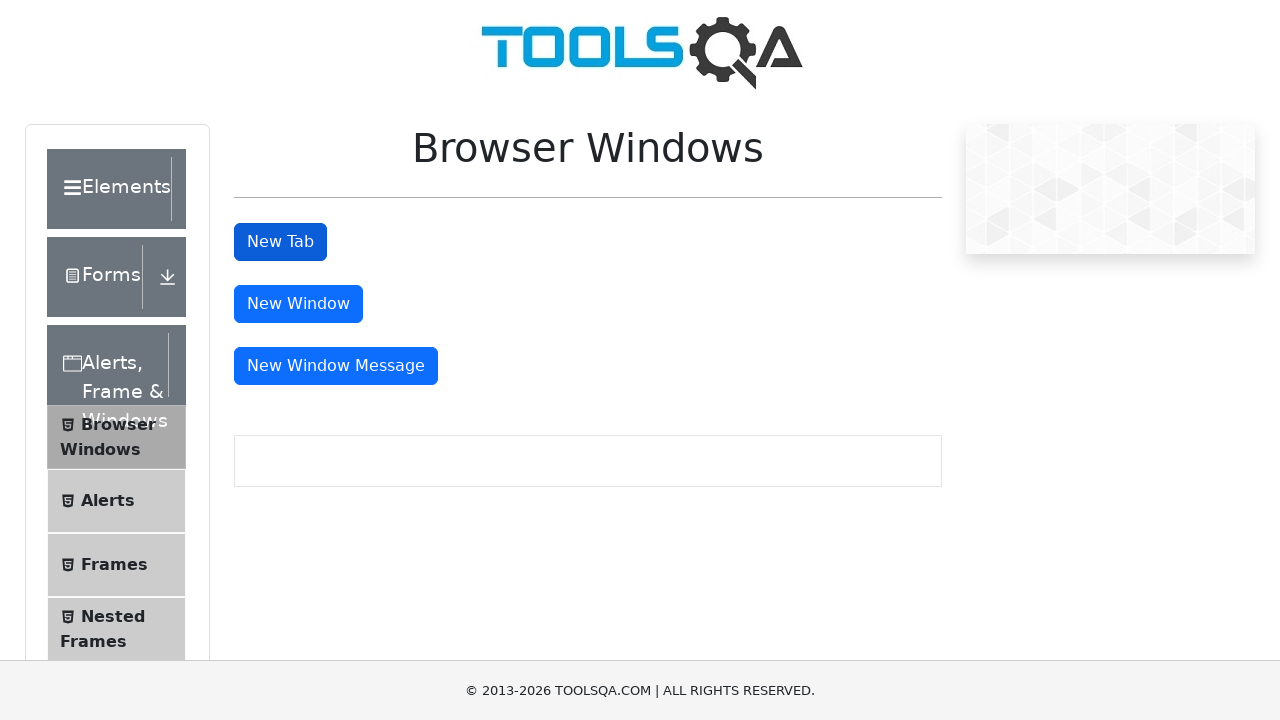

Switched to new tab (second page)
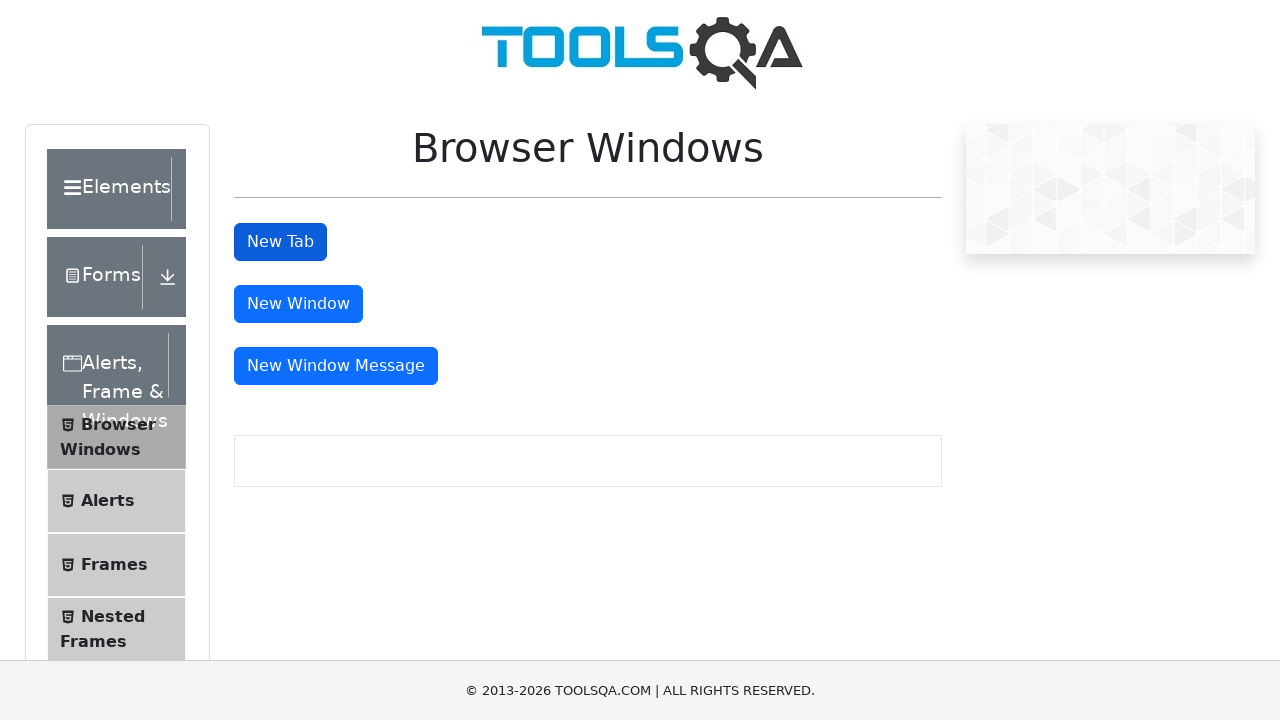

Verified new tab loaded by waiting for h1 element
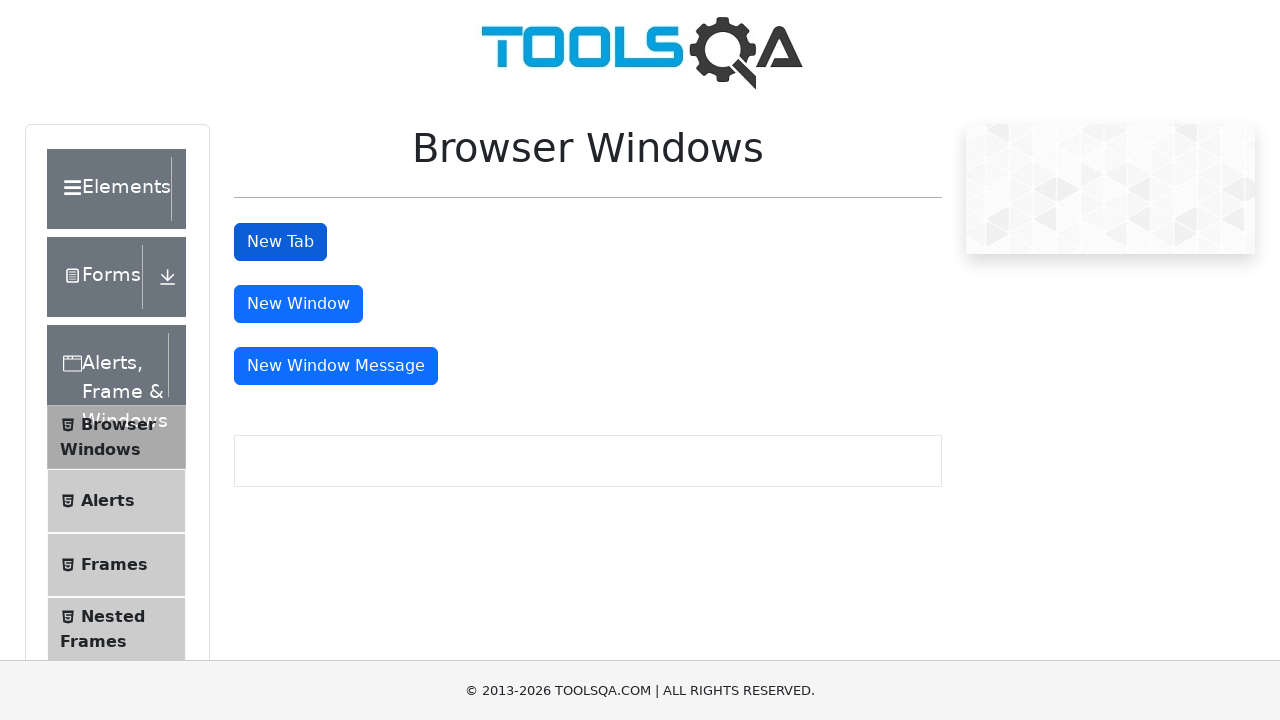

Closed the new tab
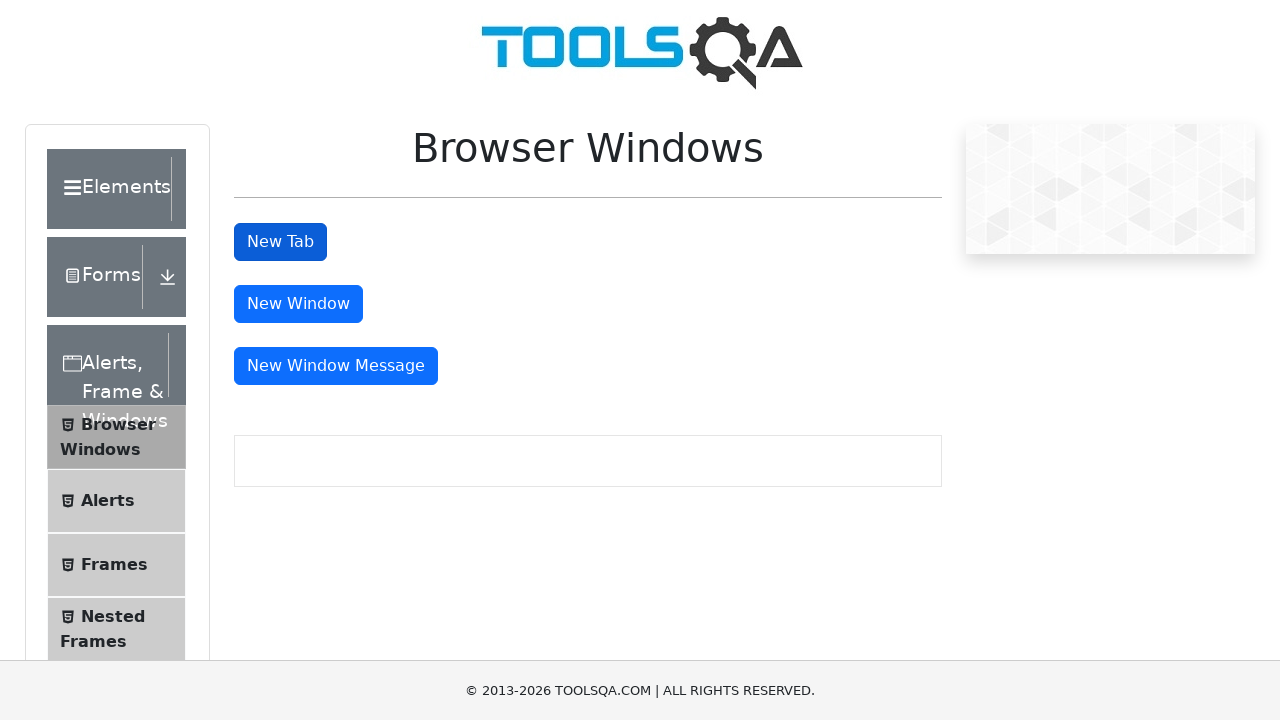

Clicked New Window Button on original page at (298, 304) on #windowButton
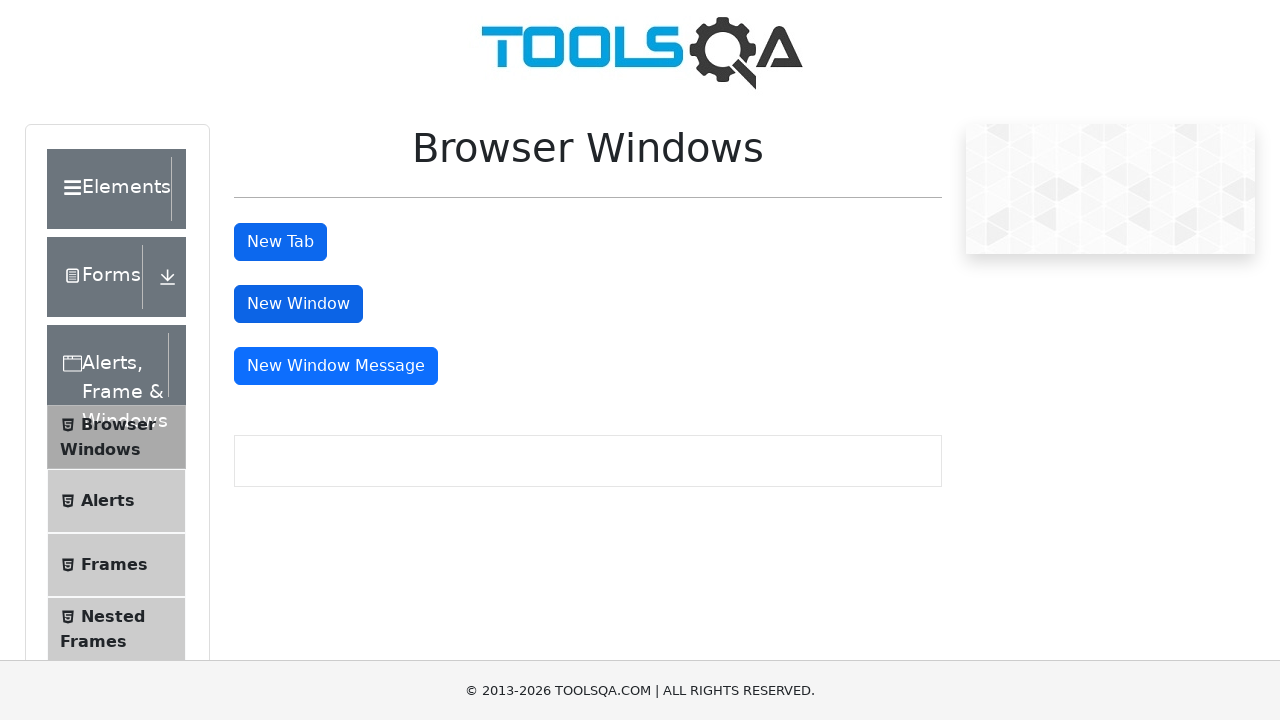

Retrieved updated list of all browser pages
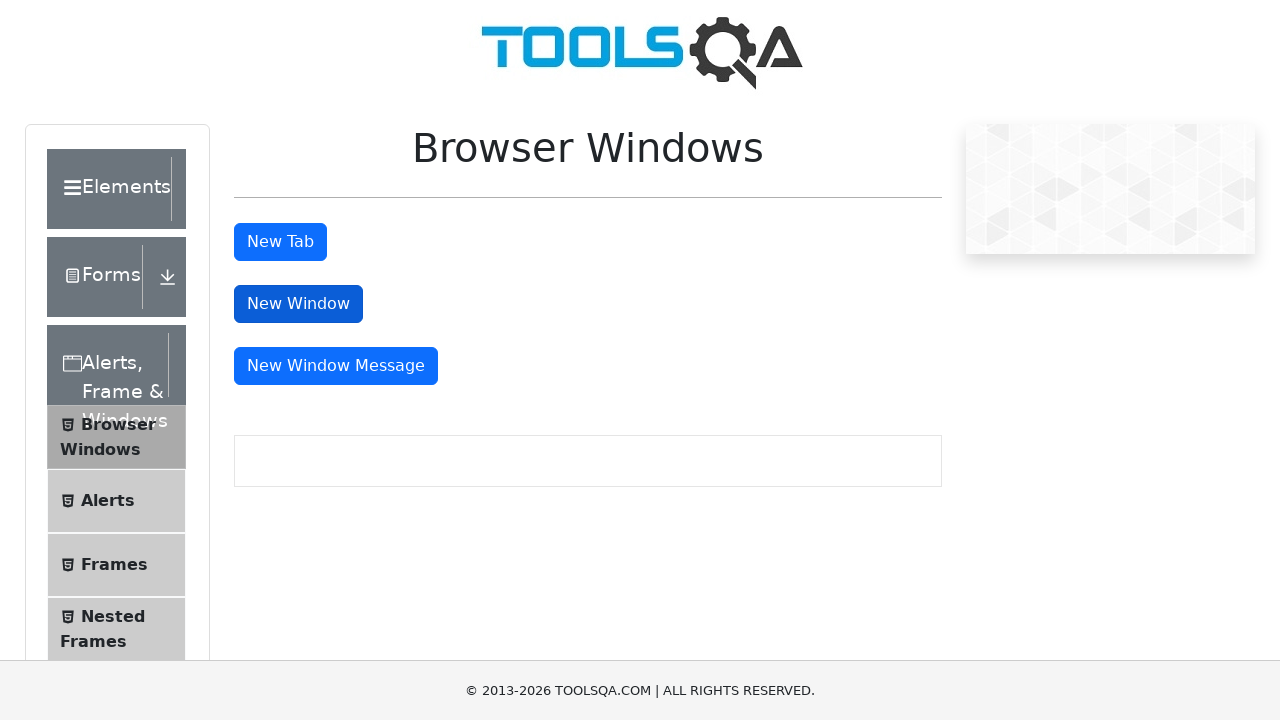

Switched to new window (second page)
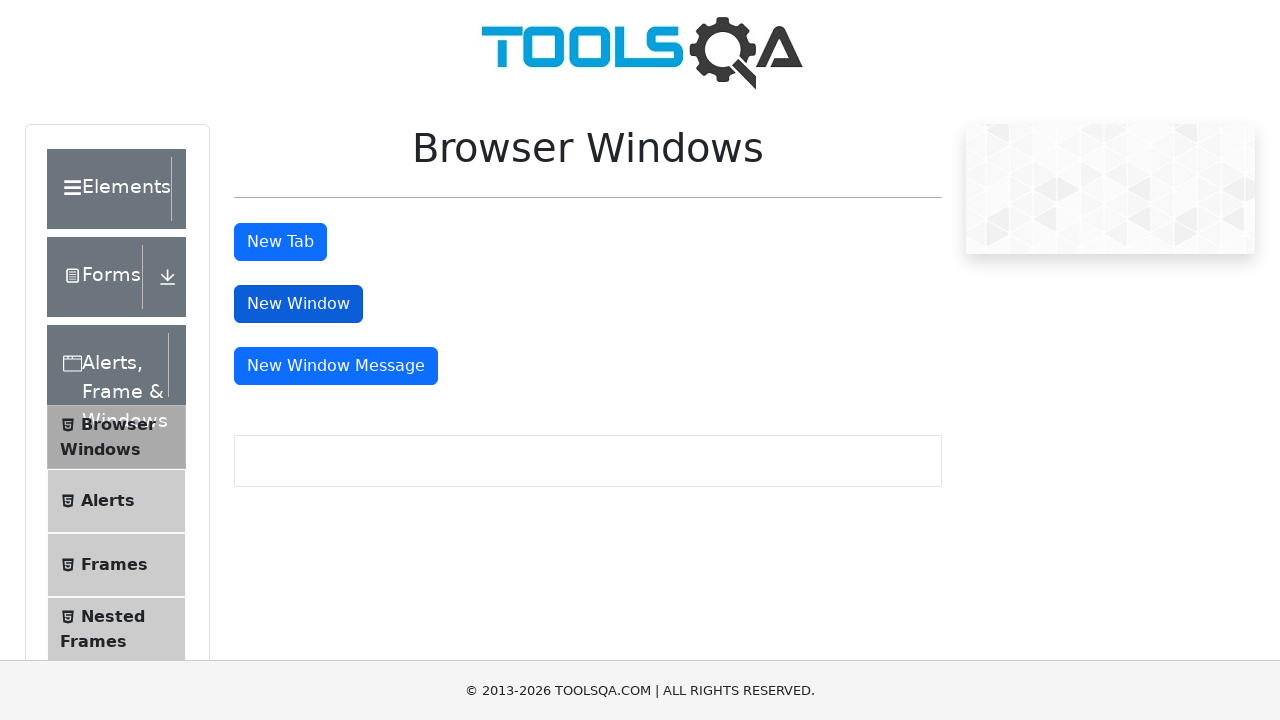

Verified new window loaded by waiting for h1 element
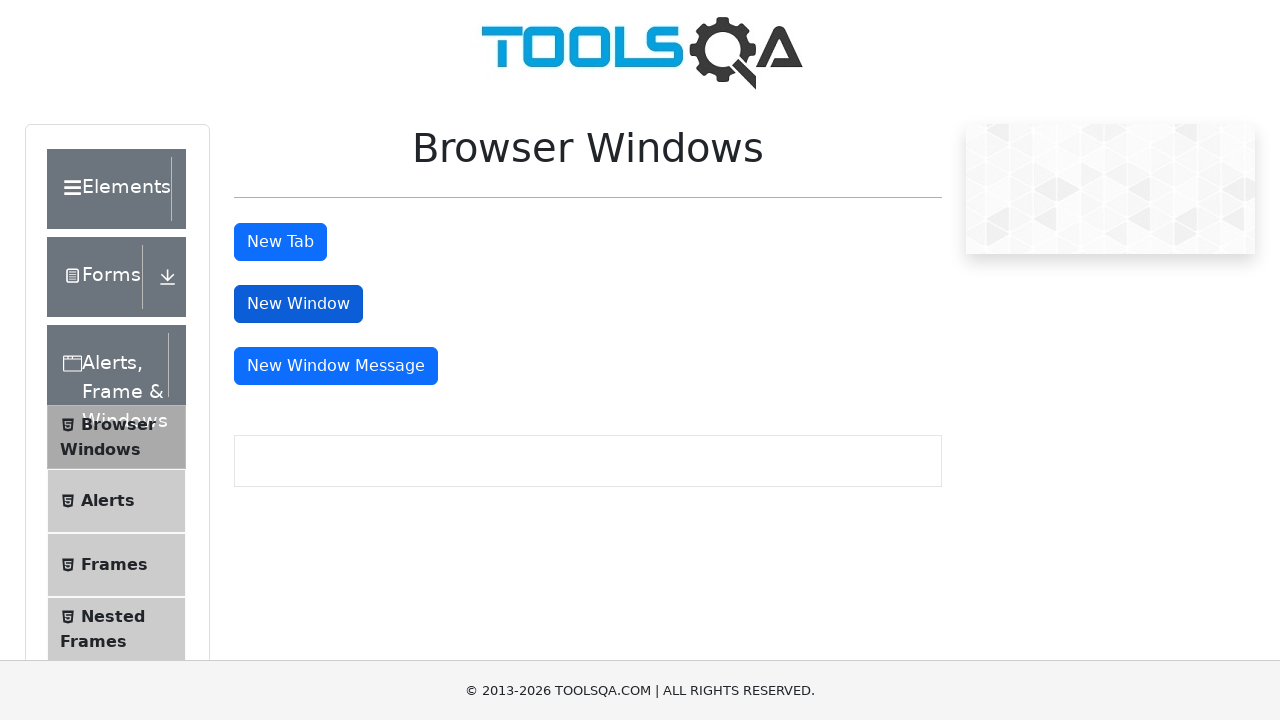

Closed the new window
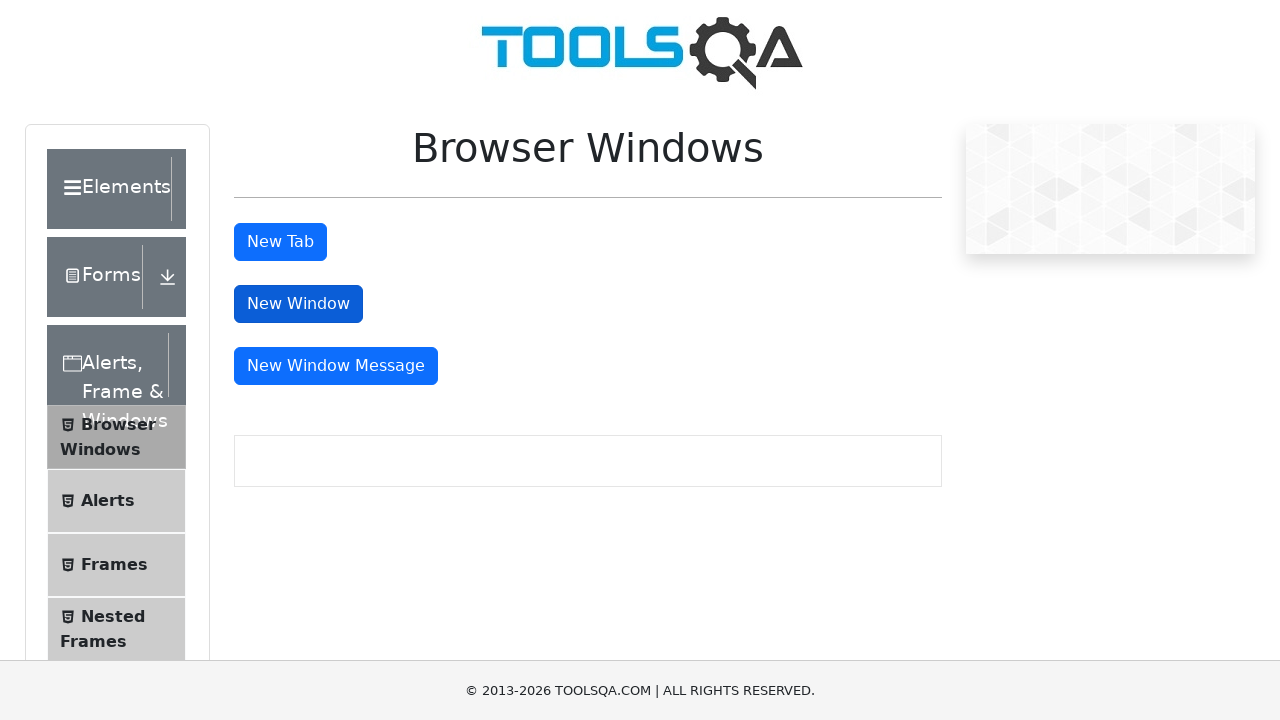

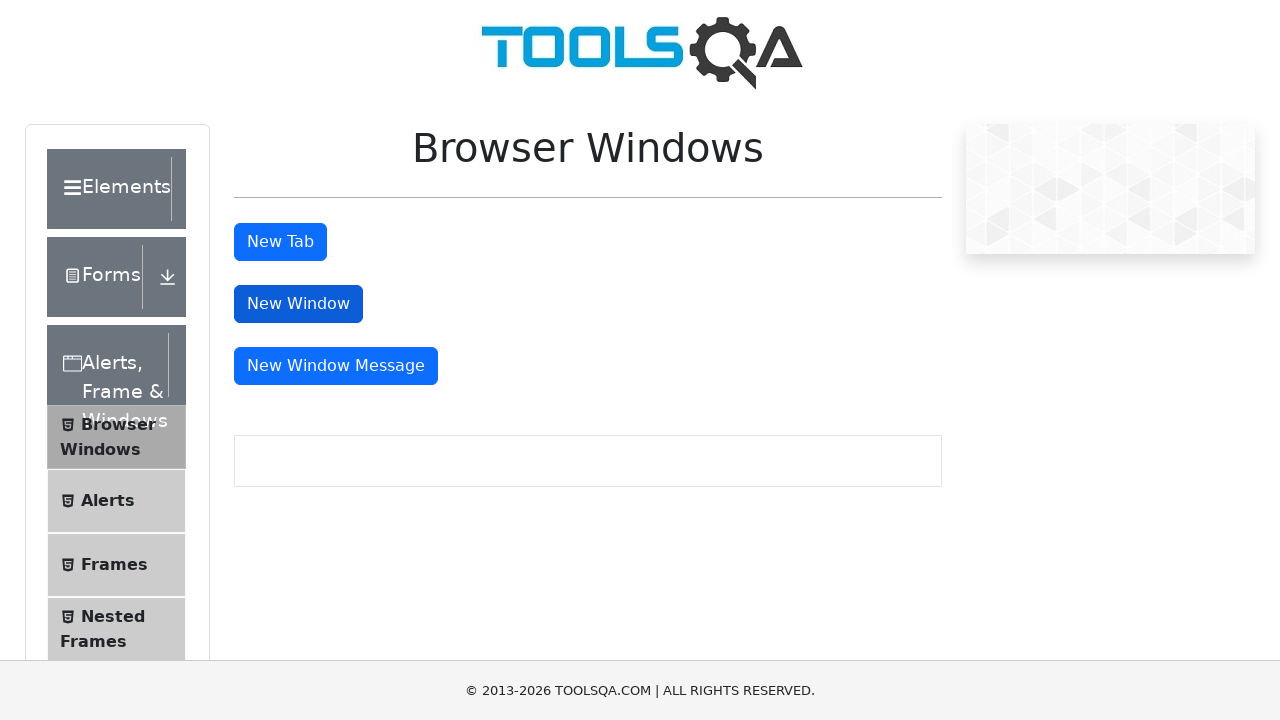